Tests the FAQ accordion/dropdown functionality on a scooter rental website by clicking on each question and verifying that the corresponding answer panel becomes visible with the expected text content.

Starting URL: https://qa-scooter.praktikum-services.ru/

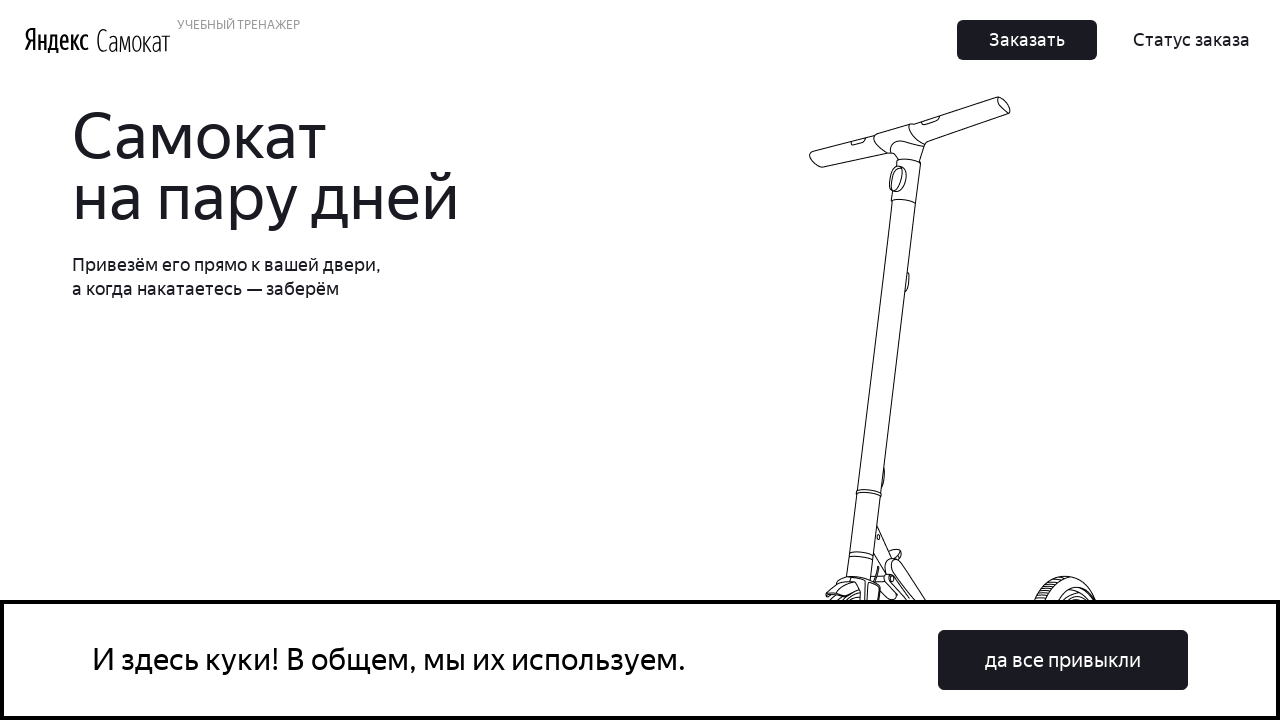

Scrolled to question: 'Сколько это стоит? И как оплатить?'
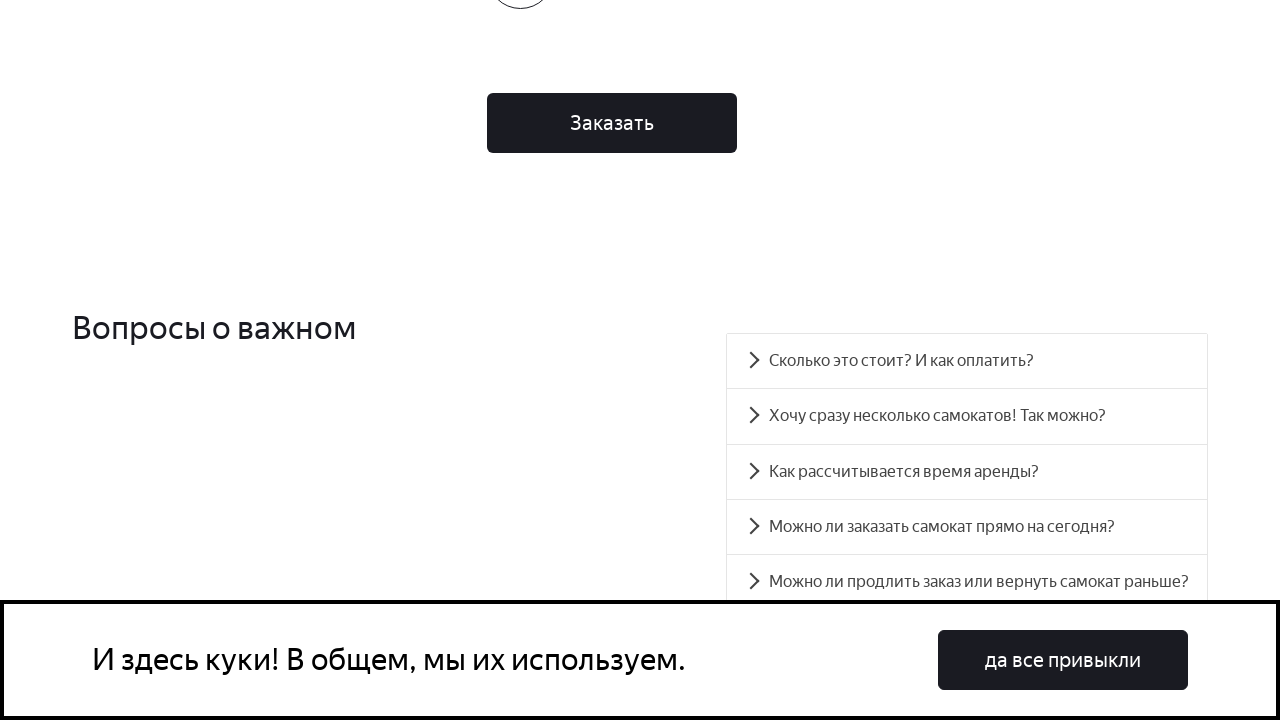

Clicked question button for: 'Сколько это стоит? И как оплатить?' at (967, 361) on #accordion__heading-0
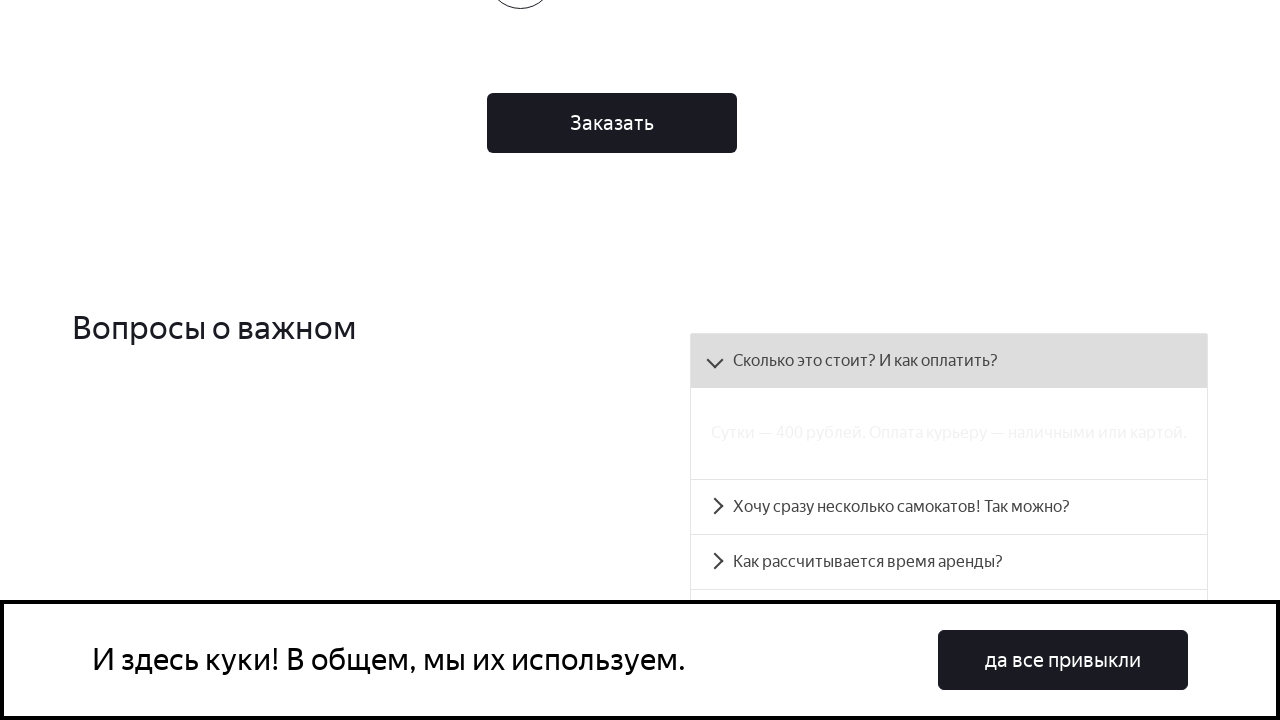

Answer panel became visible for: 'Сколько это стоит? И как оплатить?'
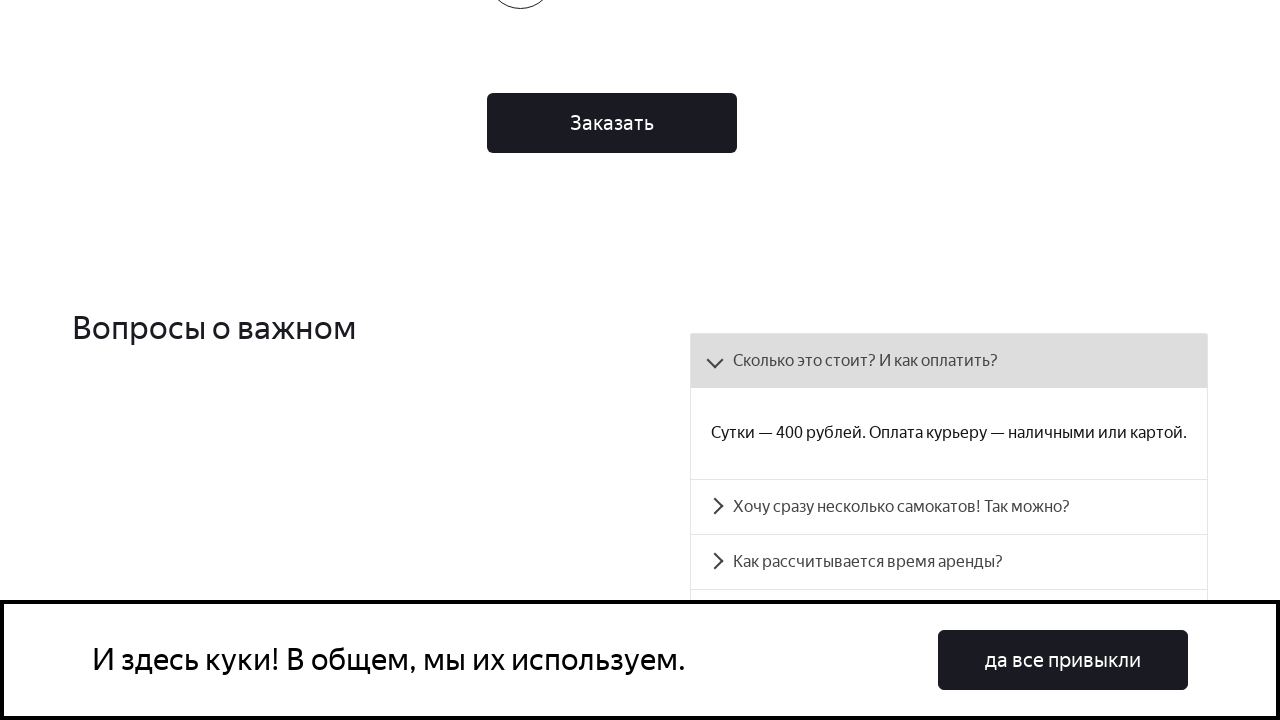

Verified answer text contains: 'сутки — 400 рублей'
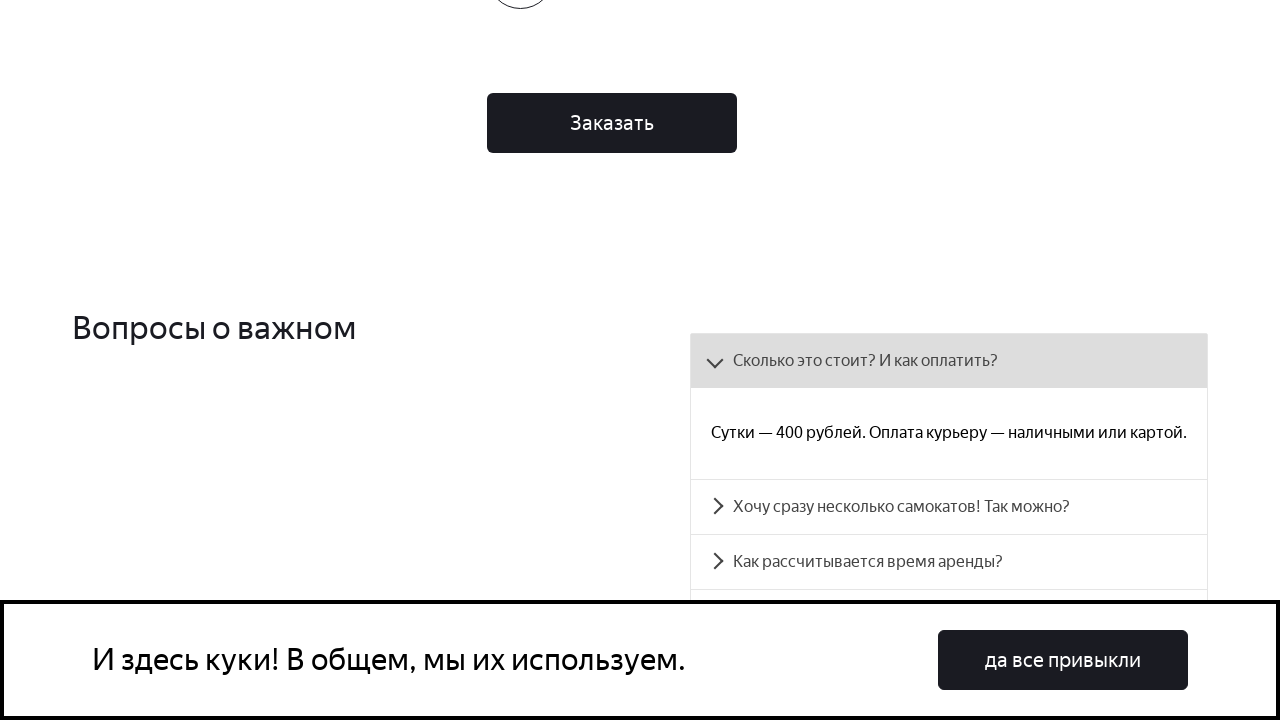

Scrolled to question: 'Хочу сразу несколько самокатов! Так можно?'
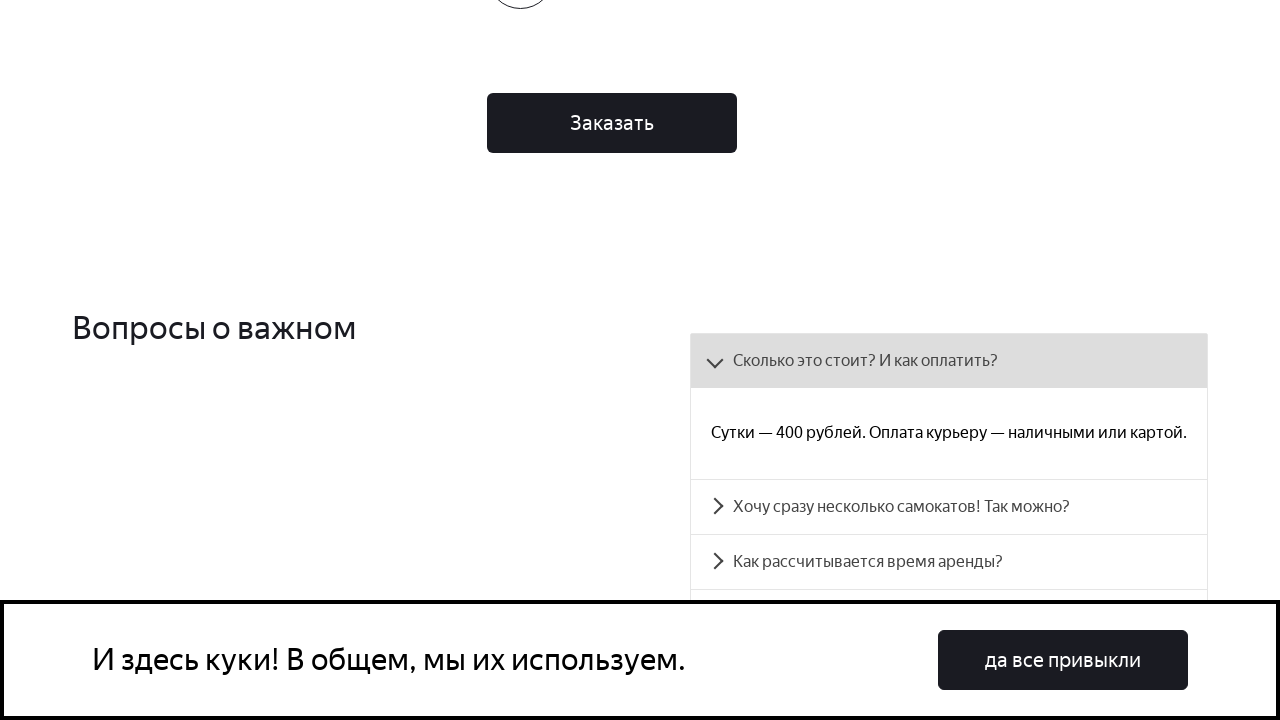

Clicked question button for: 'Хочу сразу несколько самокатов! Так можно?' at (949, 507) on #accordion__heading-1
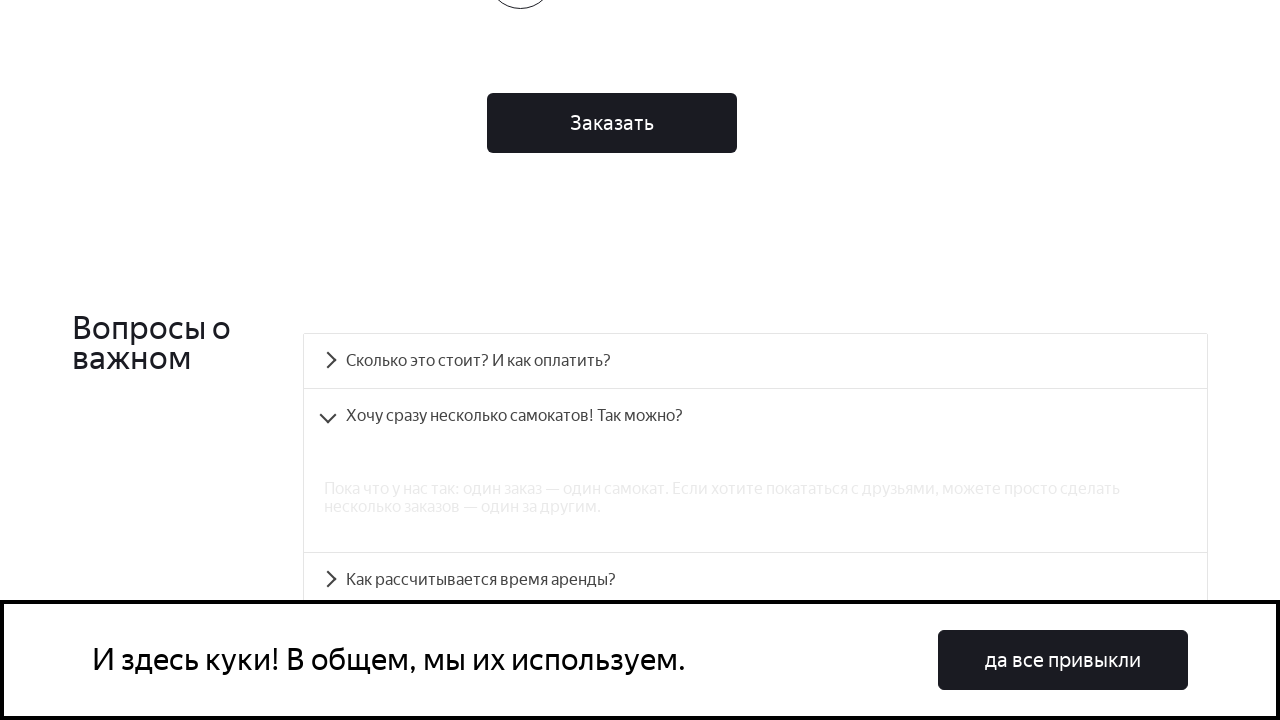

Answer panel became visible for: 'Хочу сразу несколько самокатов! Так можно?'
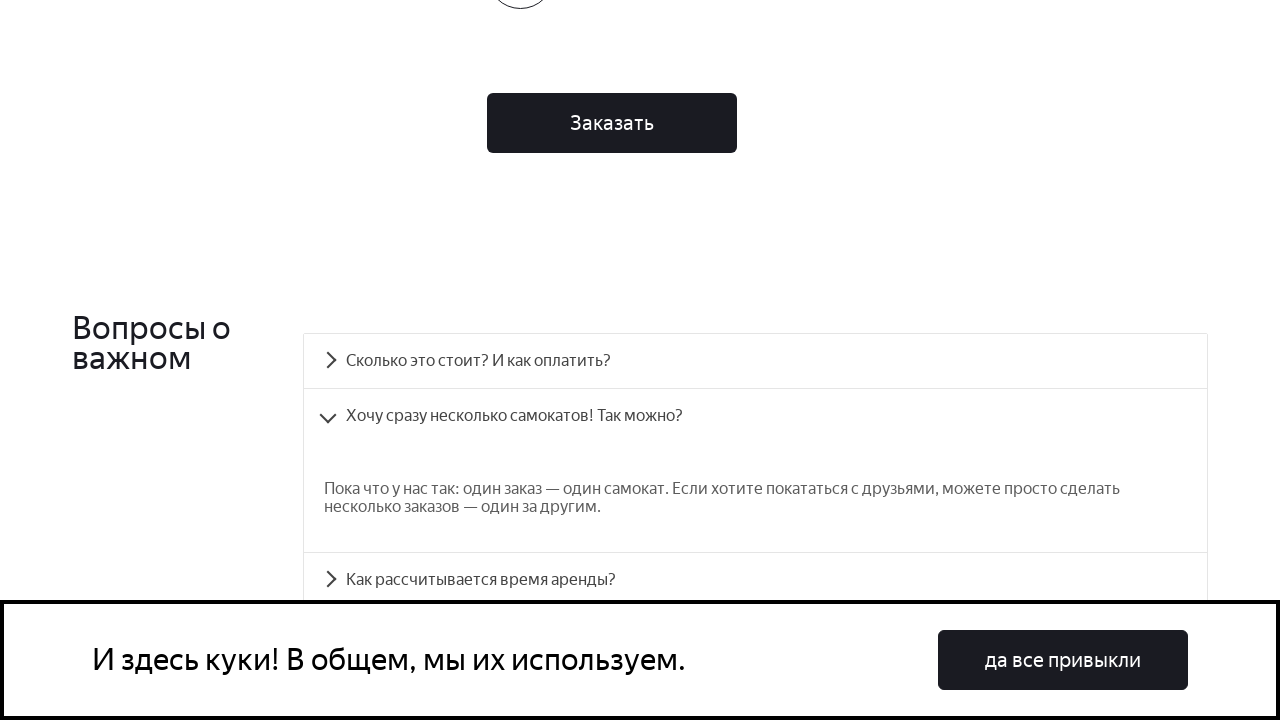

Verified answer text contains: 'один заказ — один самокат'
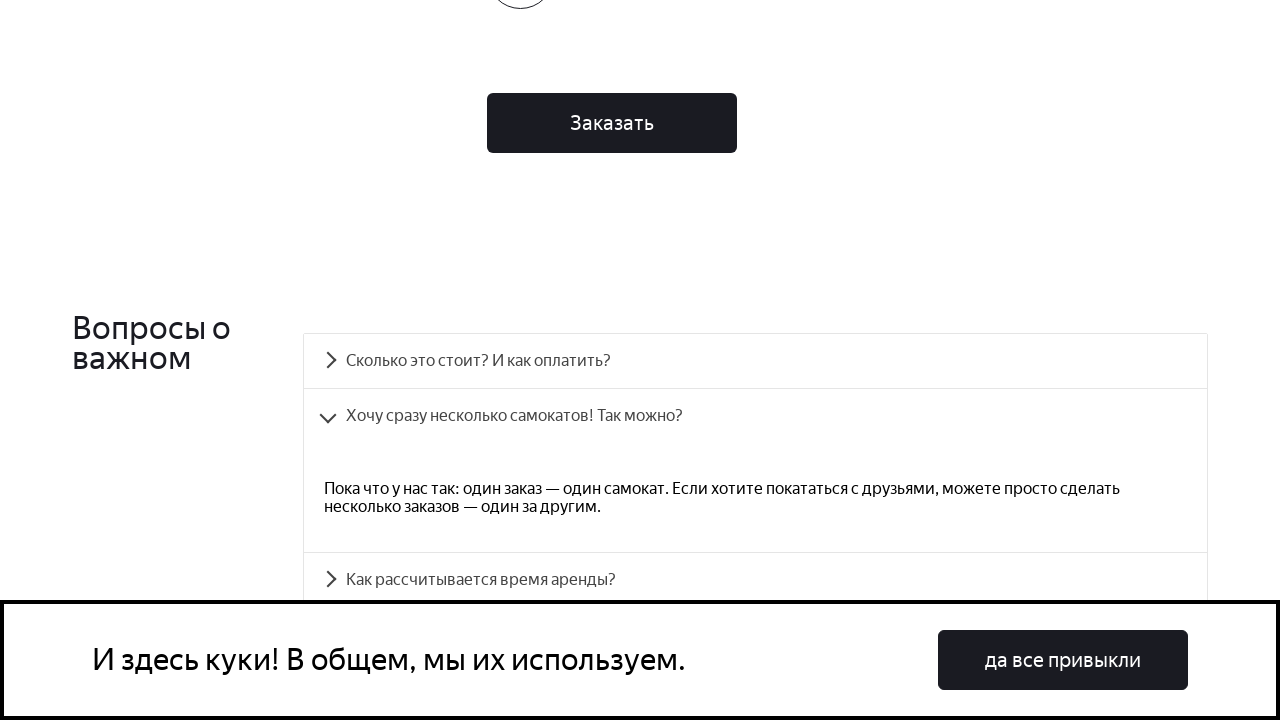

Scrolled to question: 'Как рассчитывается время аренды?'
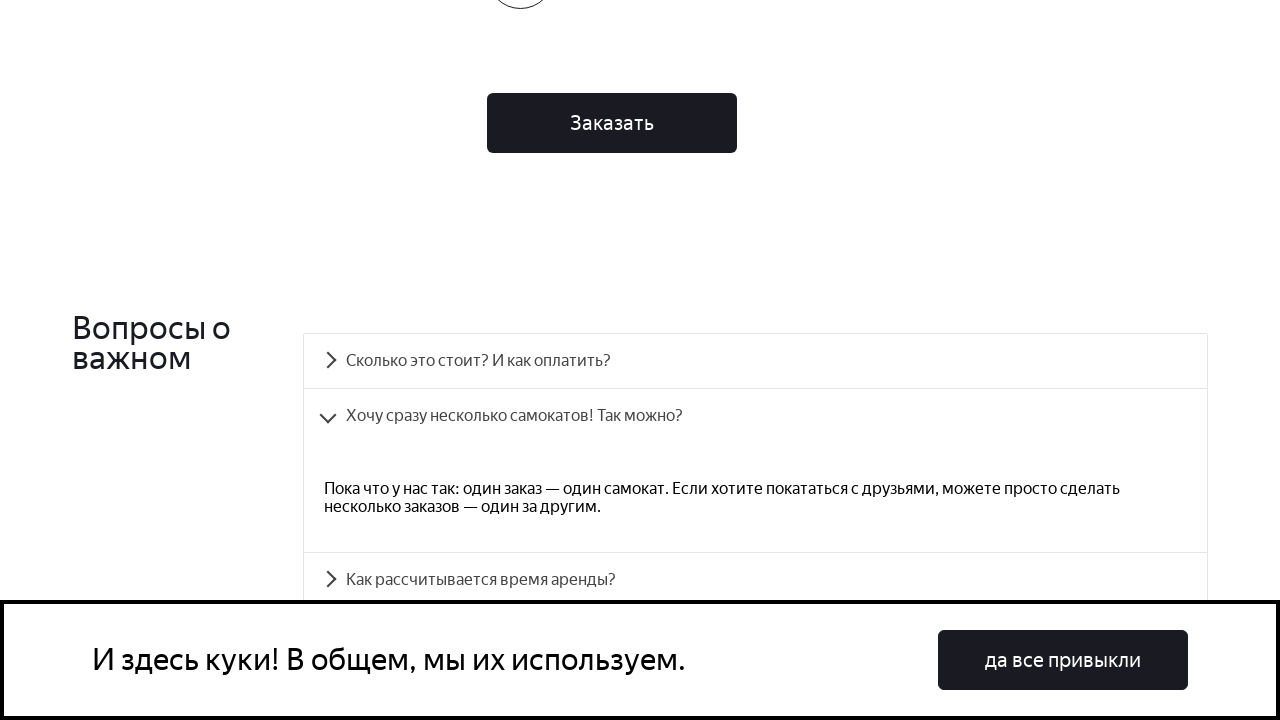

Clicked question button for: 'Как рассчитывается время аренды?' at (755, 580) on #accordion__heading-2
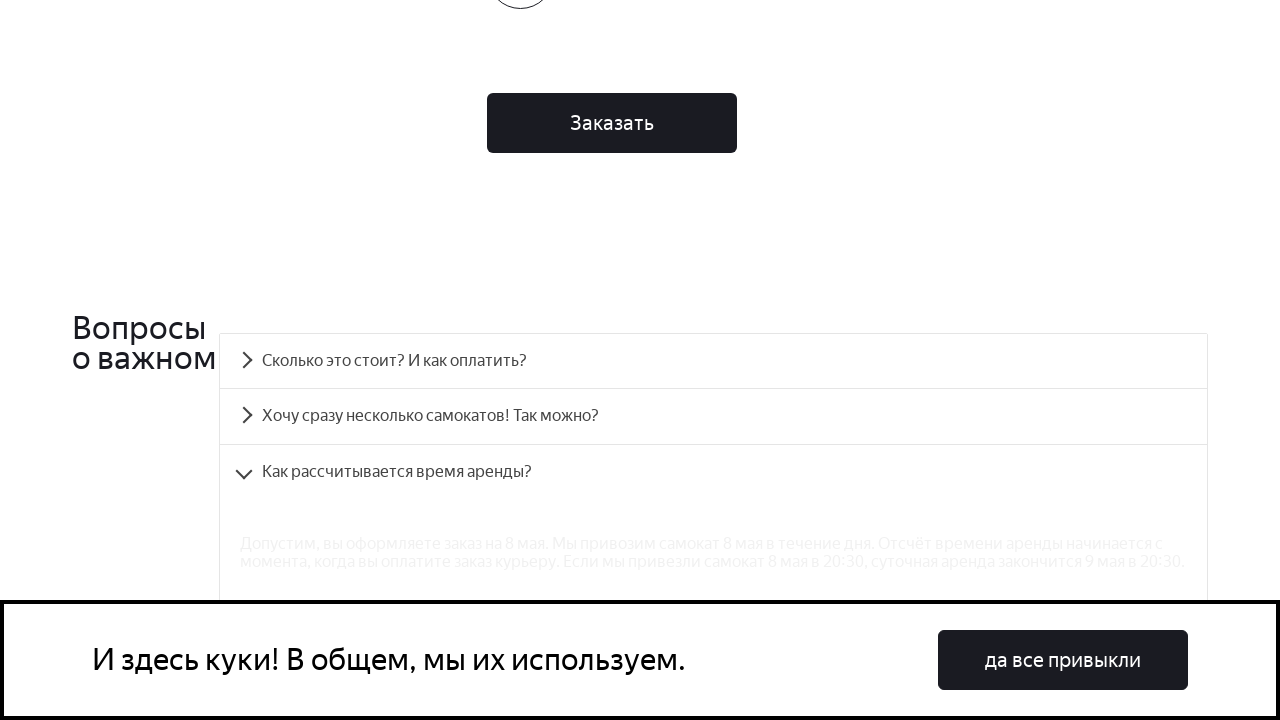

Answer panel became visible for: 'Как рассчитывается время аренды?'
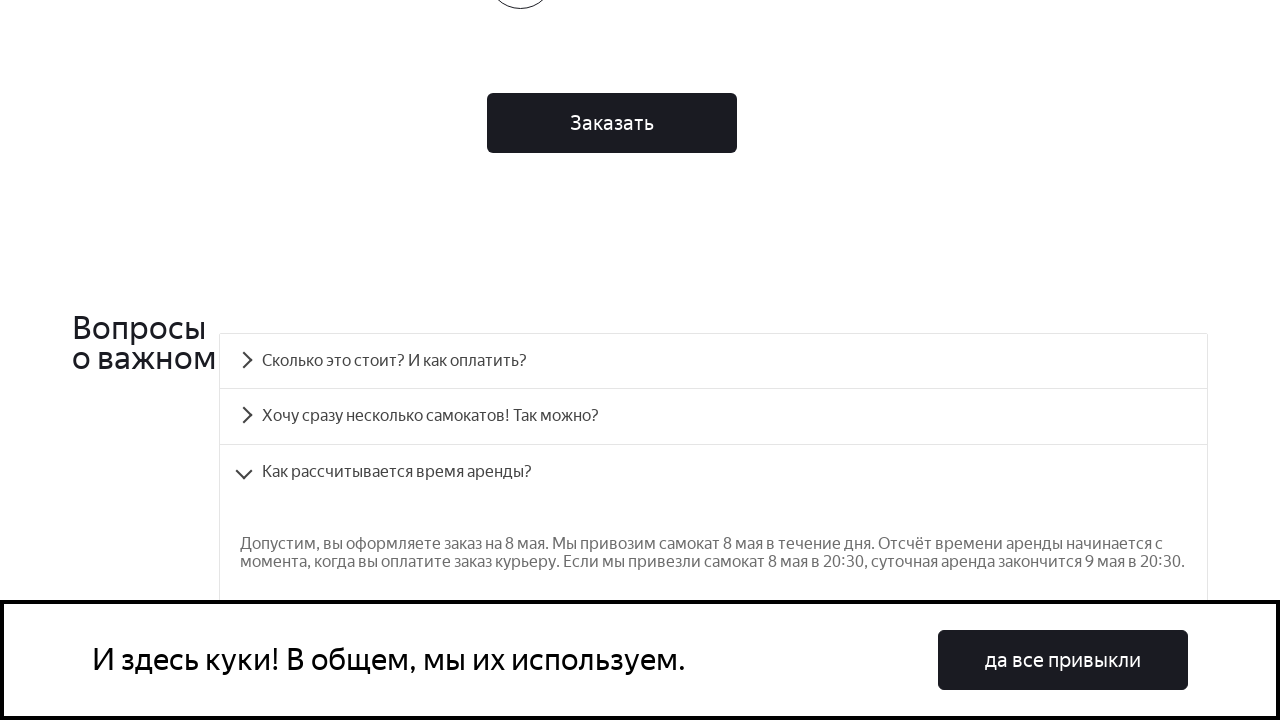

Verified answer text contains: 'отсчёт времени аренды начинается'
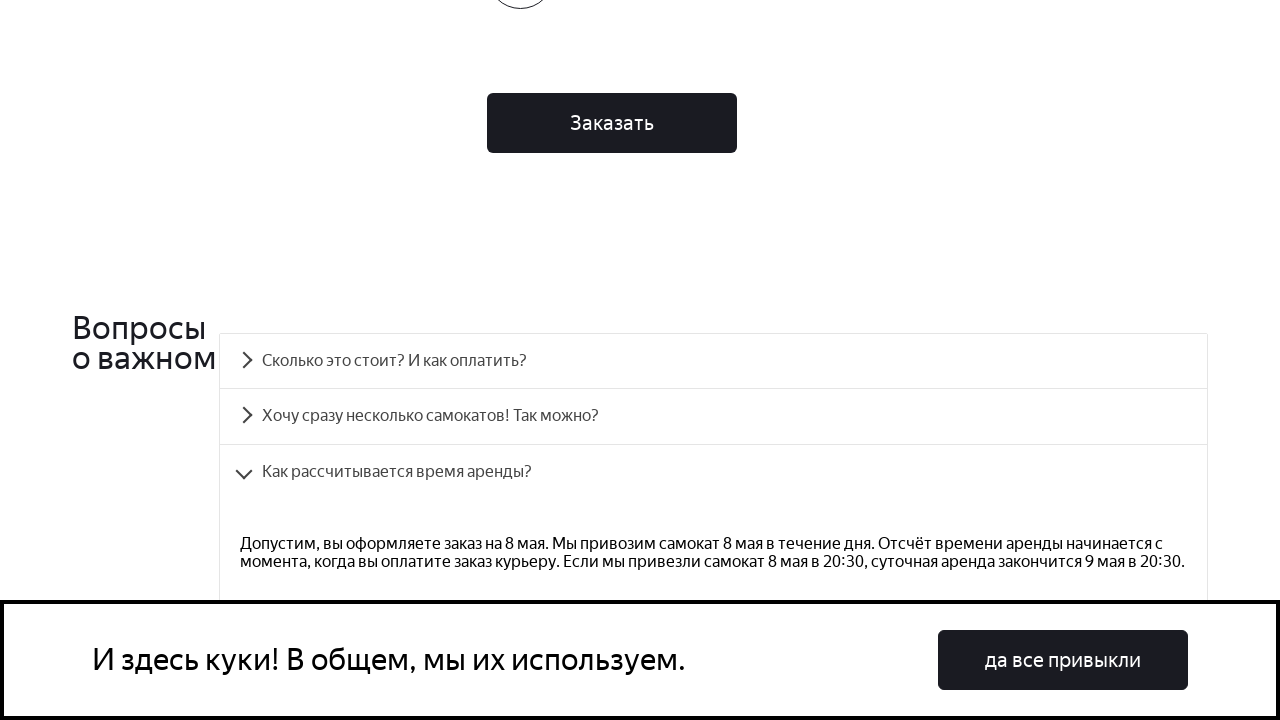

Scrolled to question: 'Можно ли заказать самокат прямо на сегодня?'
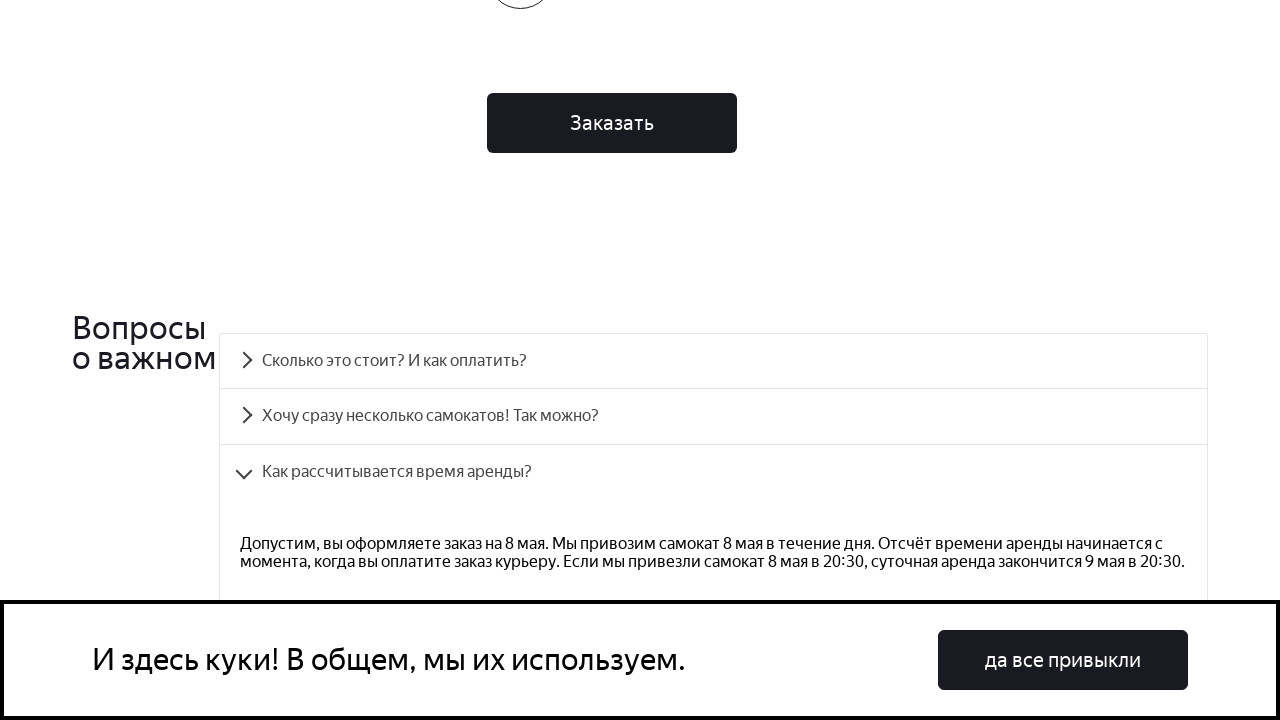

Clicked question button for: 'Можно ли заказать самокат прямо на сегодня?' at (714, 361) on #accordion__heading-3
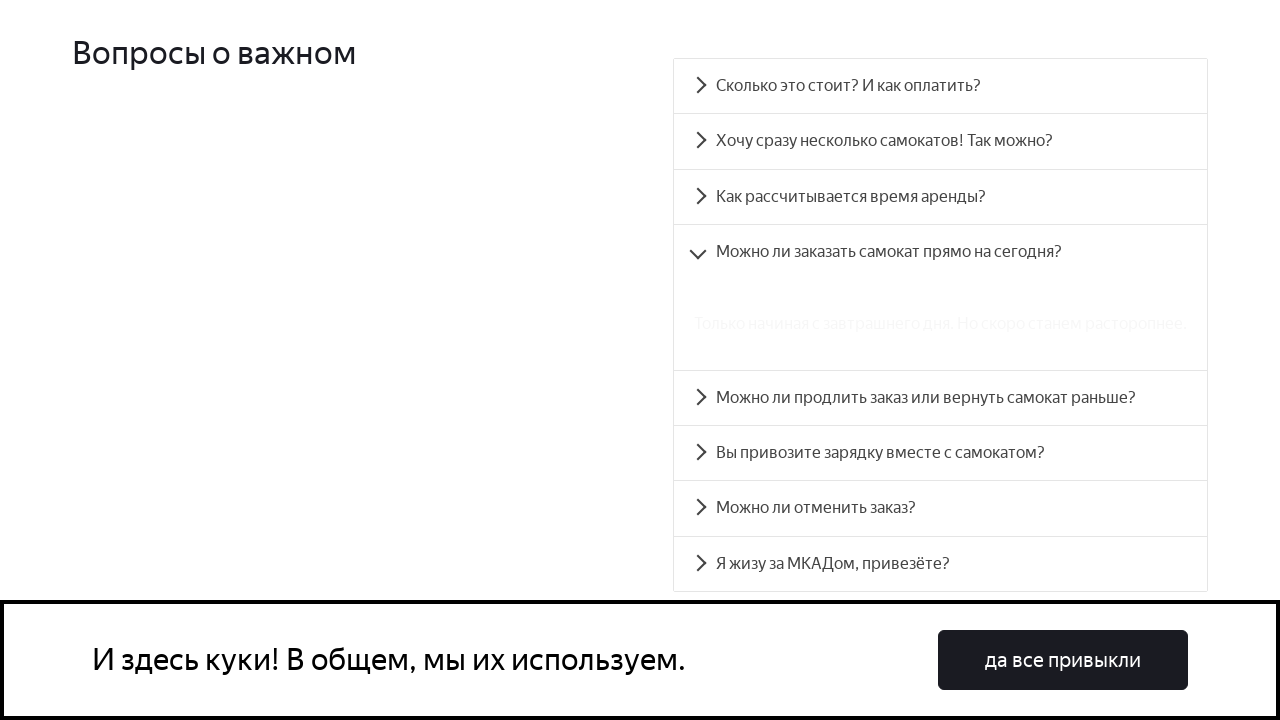

Answer panel became visible for: 'Можно ли заказать самокат прямо на сегодня?'
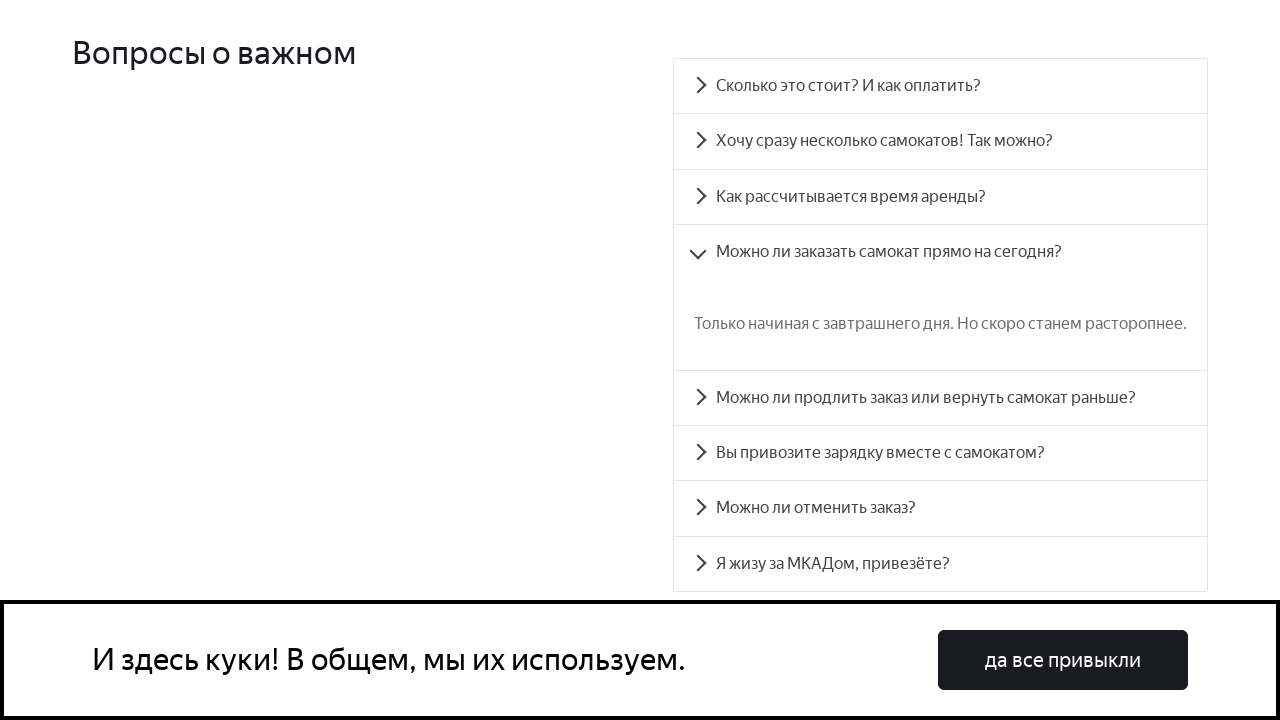

Verified answer text contains: 'только начиная с завтрашнего дня'
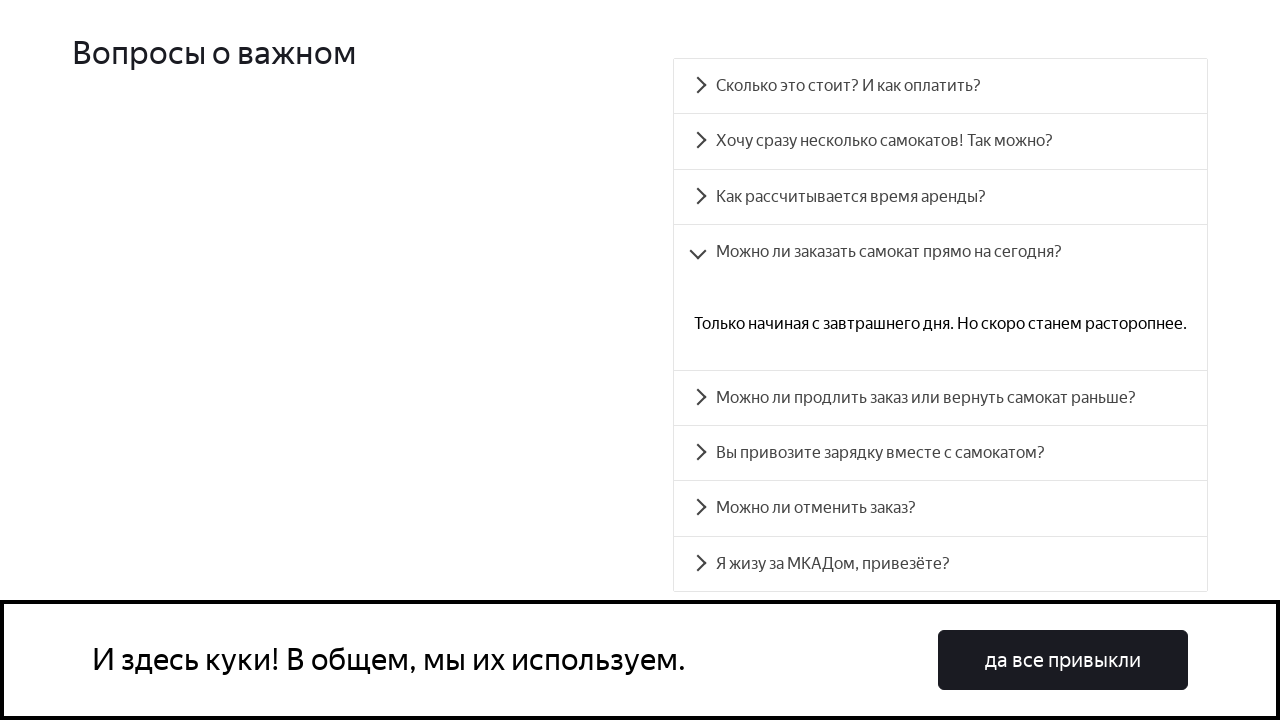

Scrolled to question: 'Можно ли продлить заказ или вернуть самокат раньше?'
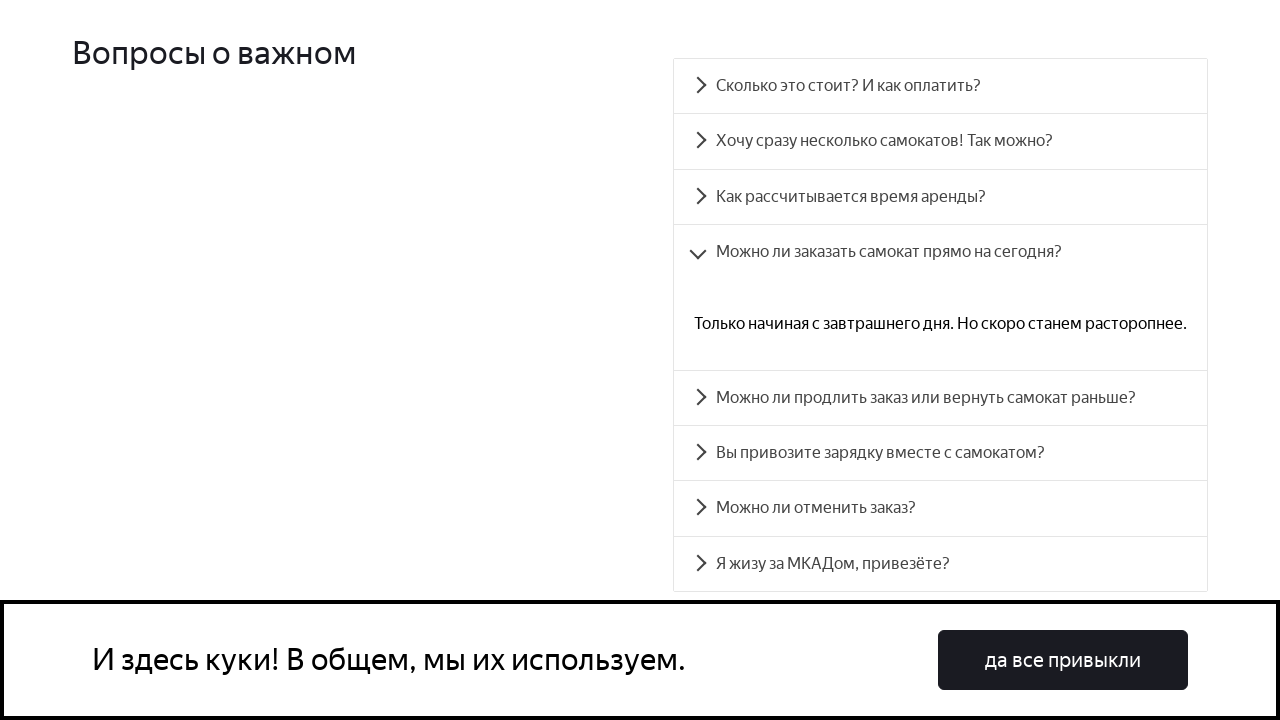

Clicked question button for: 'Можно ли продлить заказ или вернуть самокат раньше?' at (940, 398) on #accordion__heading-4
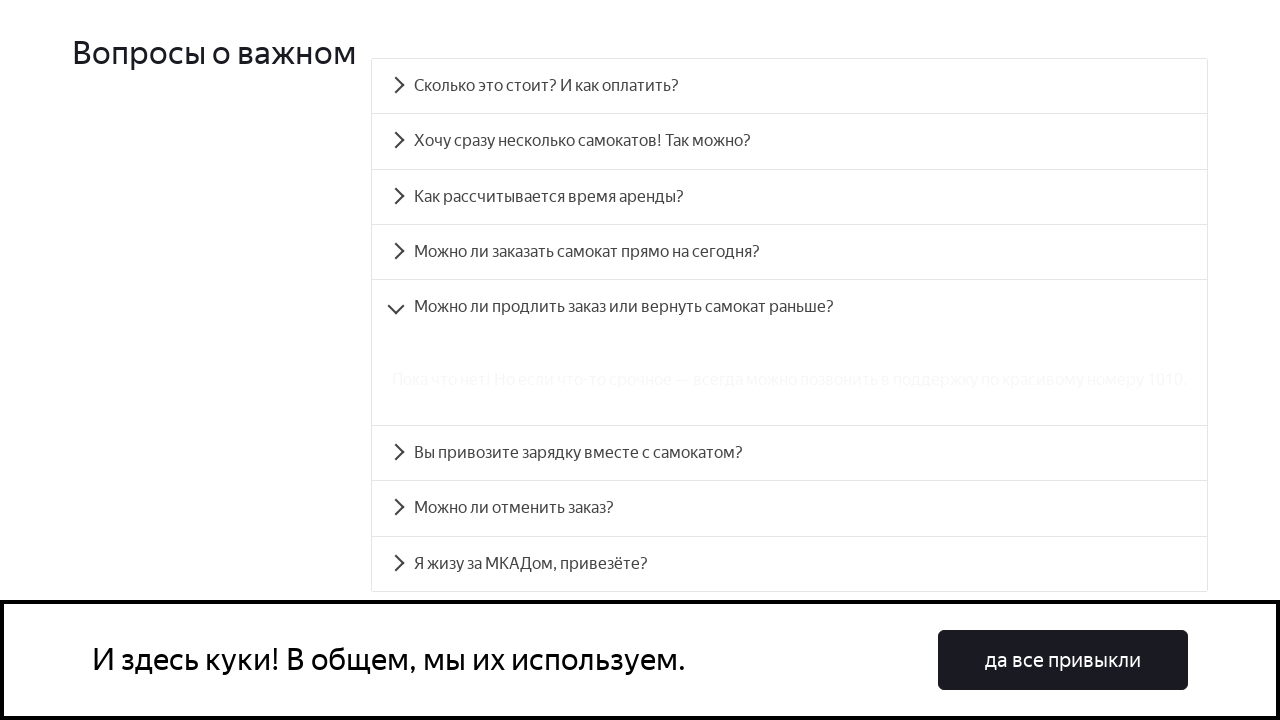

Answer panel became visible for: 'Можно ли продлить заказ или вернуть самокат раньше?'
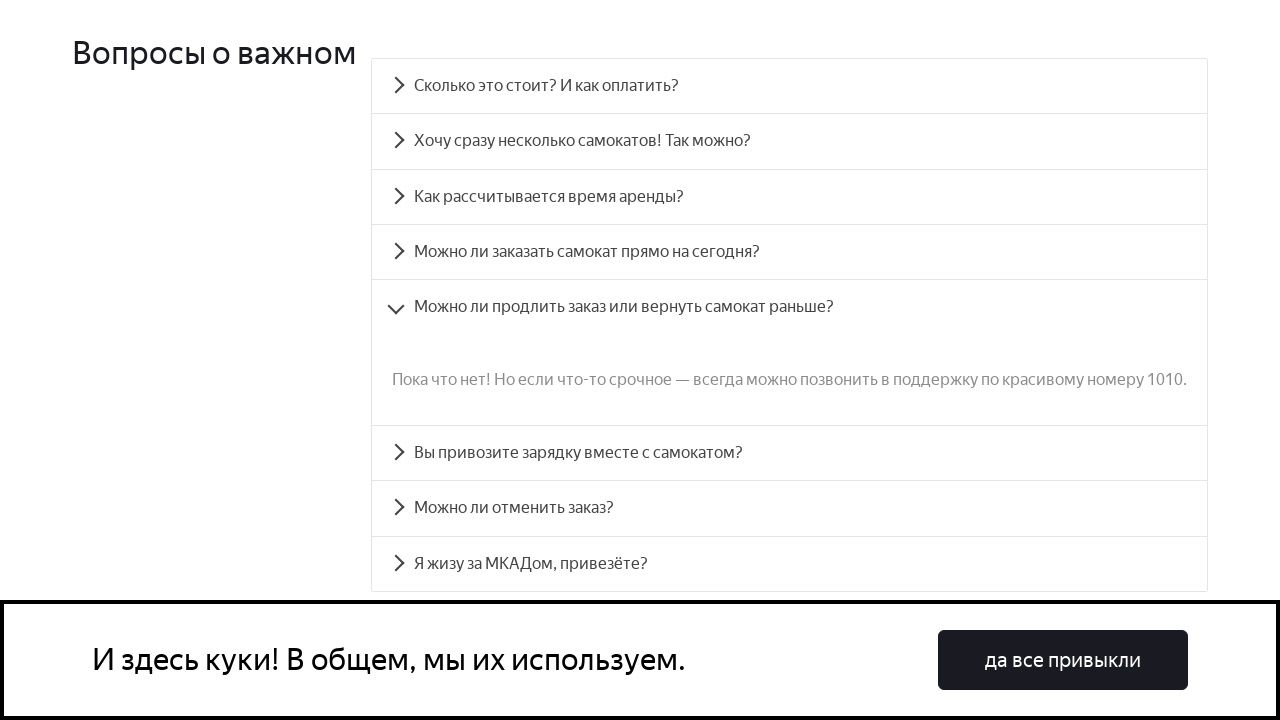

Verified answer text contains: 'пока что нет'
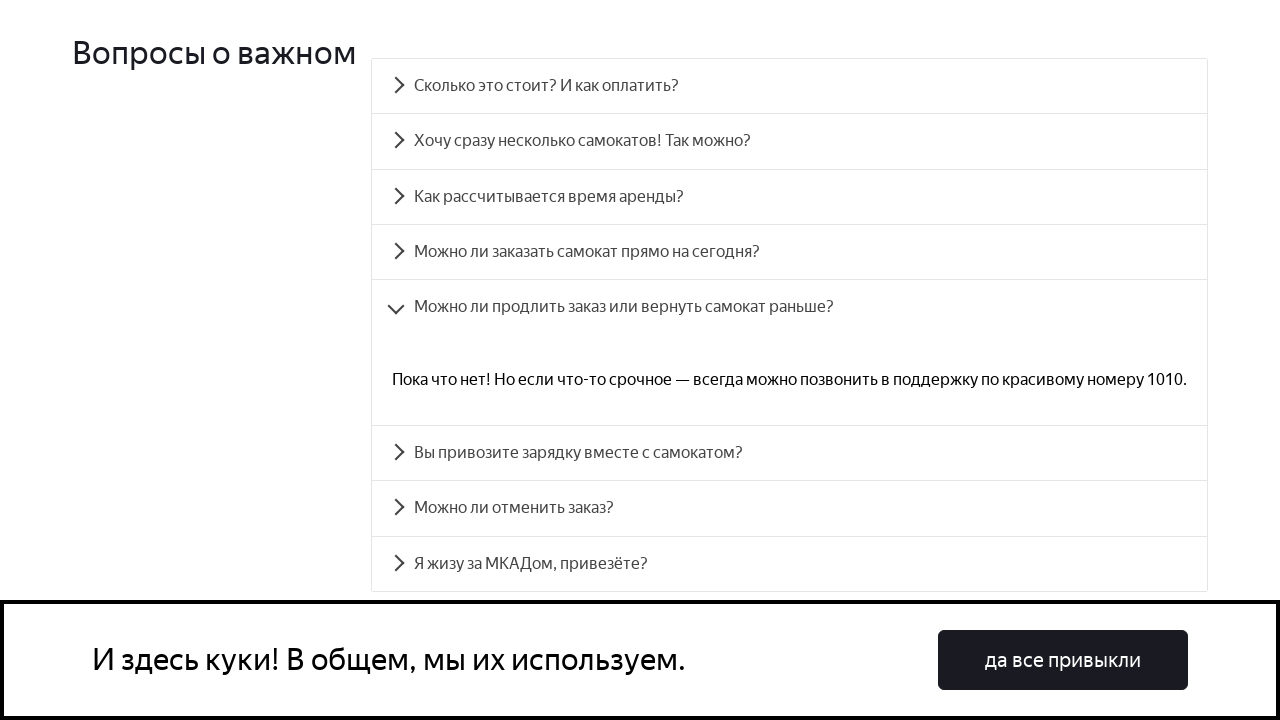

Scrolled to question: 'Вы привозите зарядку вместе с самокатом?'
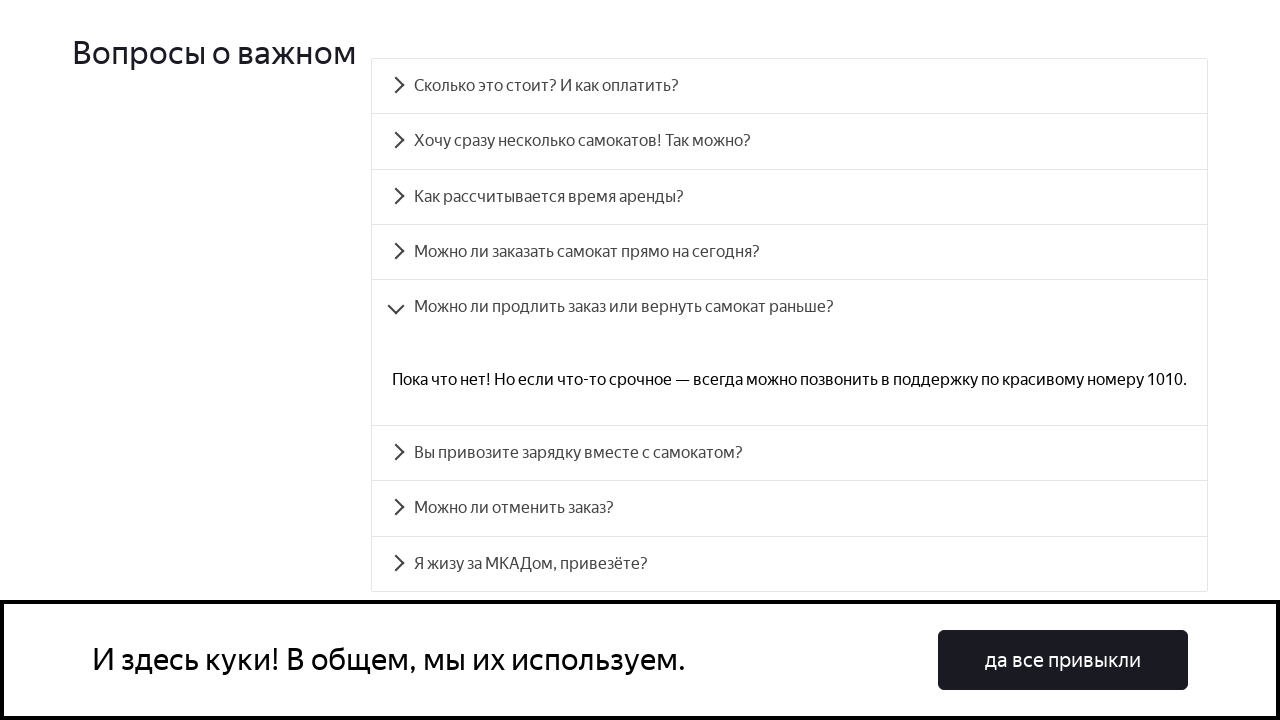

Clicked question button for: 'Вы привозите зарядку вместе с самокатом?' at (790, 453) on #accordion__heading-5
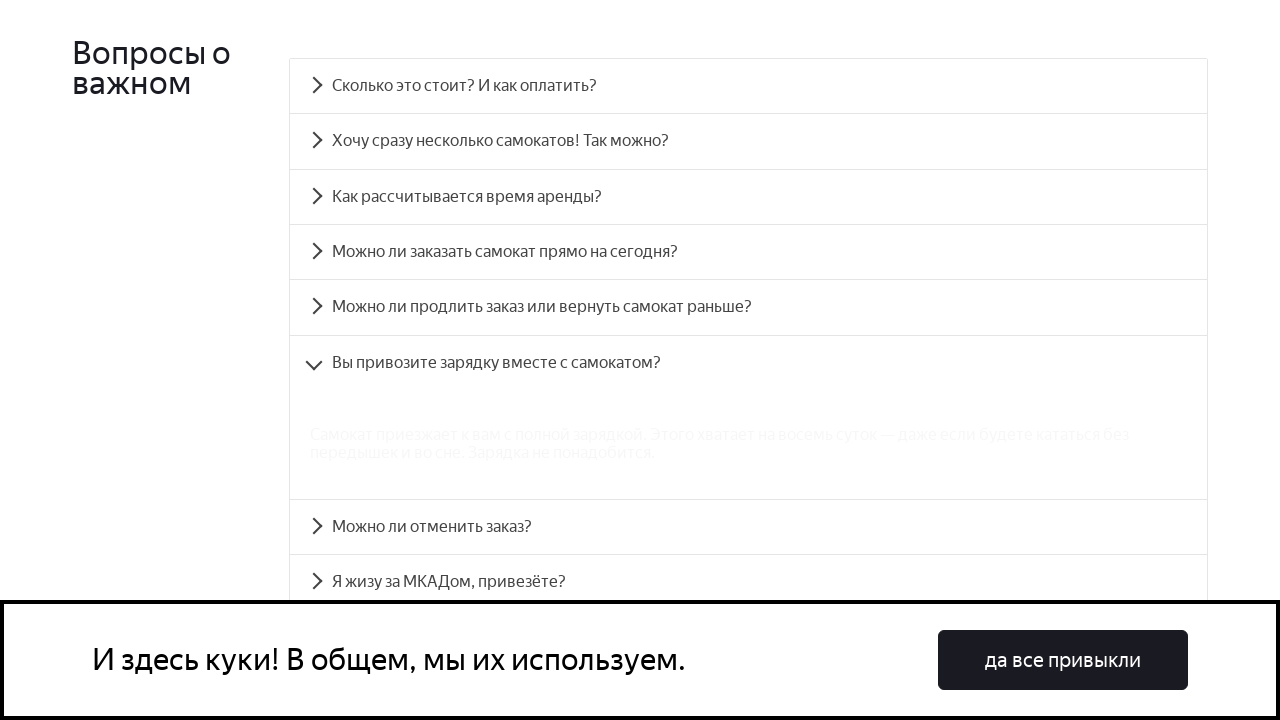

Answer panel became visible for: 'Вы привозите зарядку вместе с самокатом?'
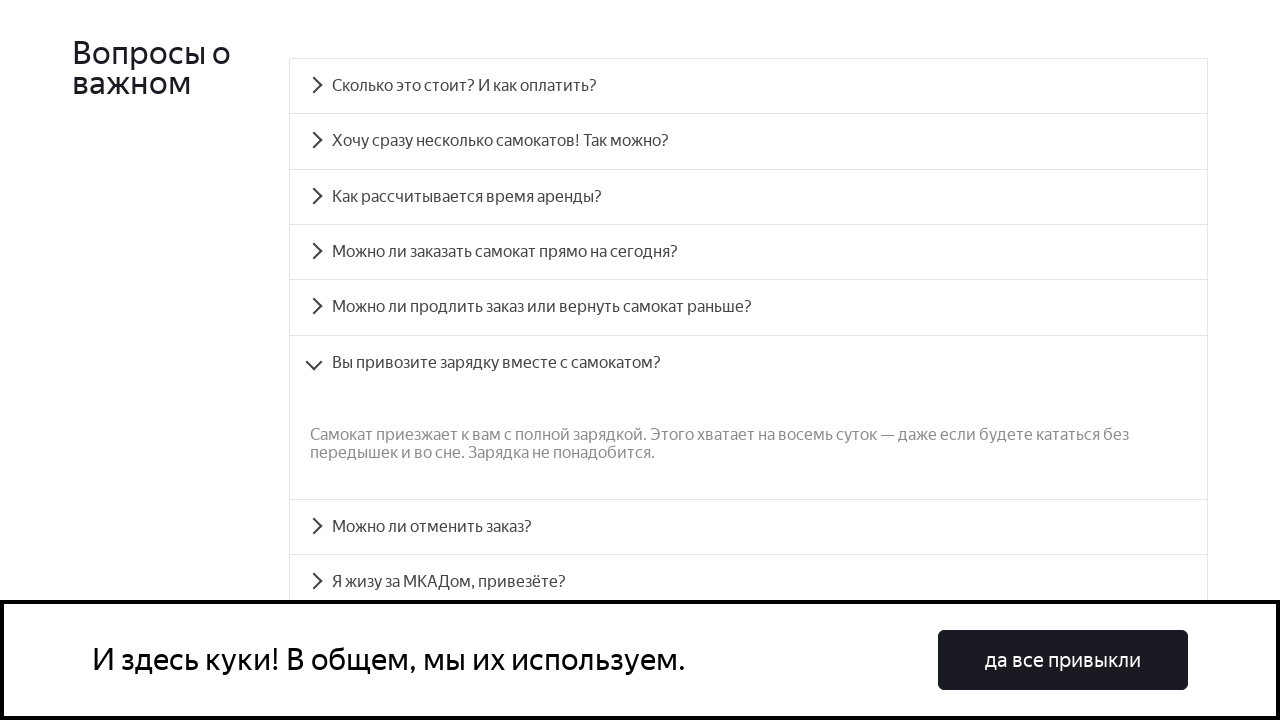

Verified answer text contains: 'самокат приезжает к вам с полной зарядкой'
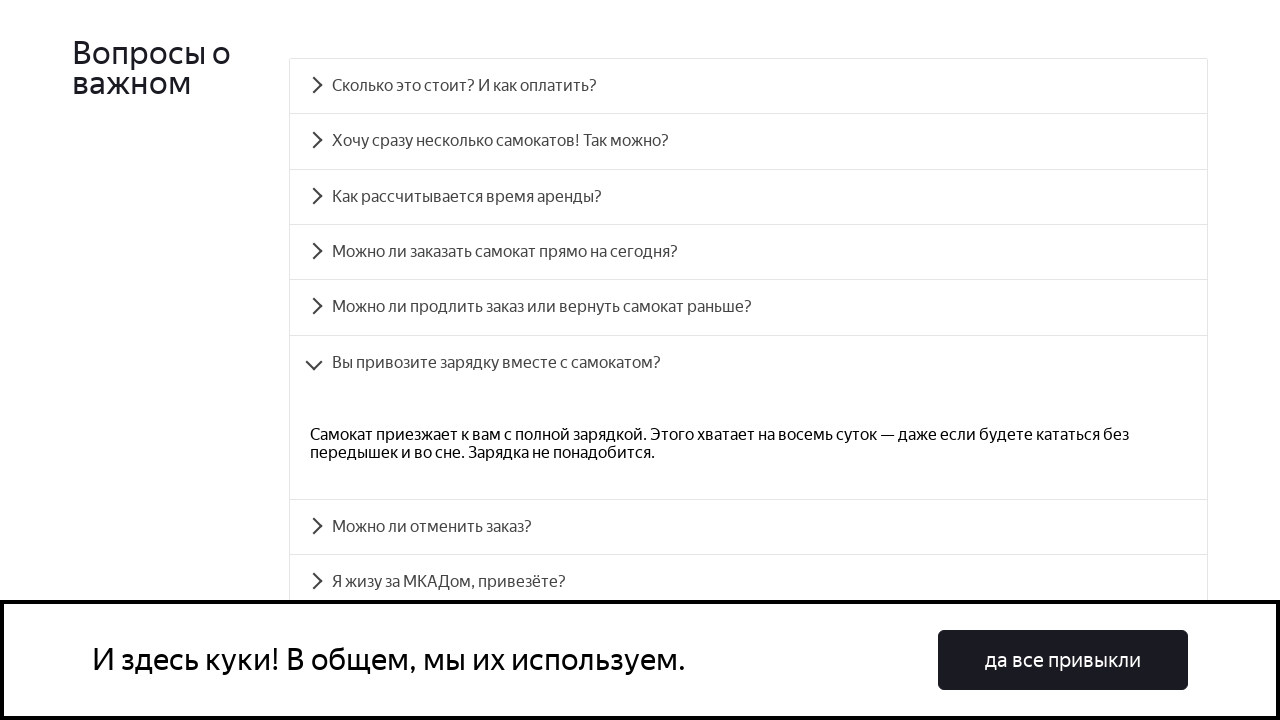

Scrolled to question: 'Можно ли отменить заказ?'
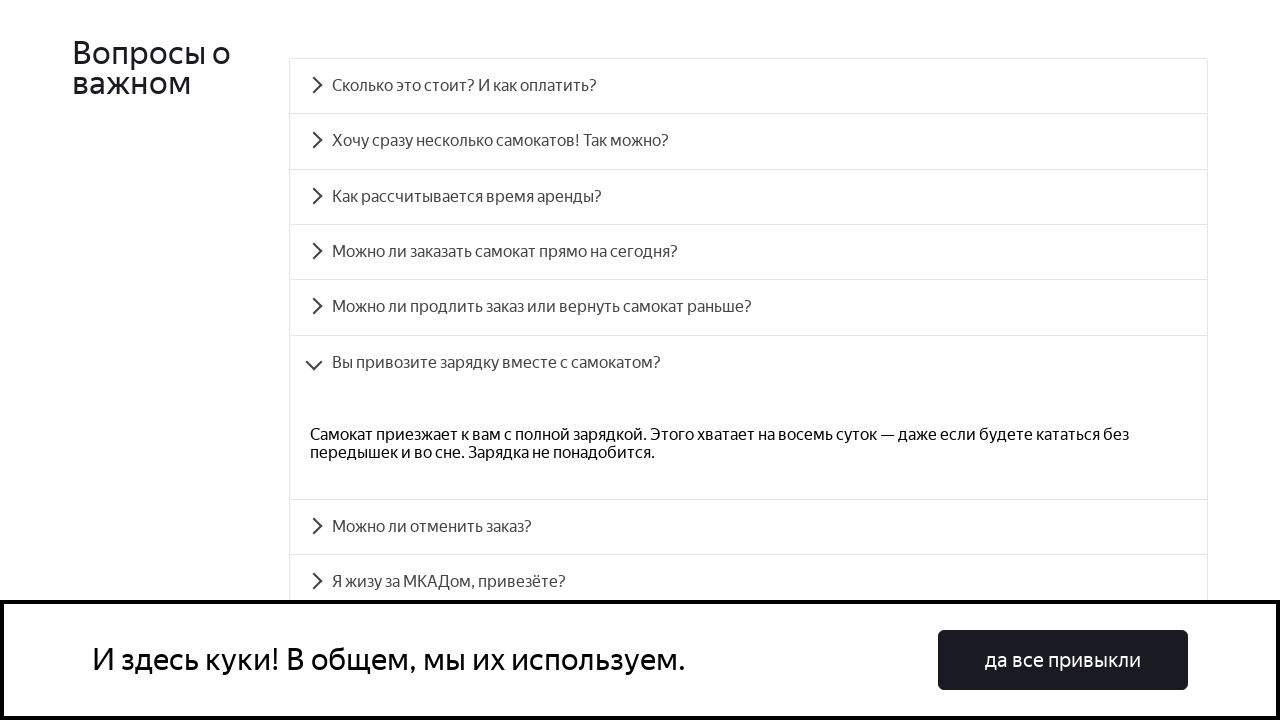

Clicked question button for: 'Можно ли отменить заказ?' at (748, 527) on #accordion__heading-6
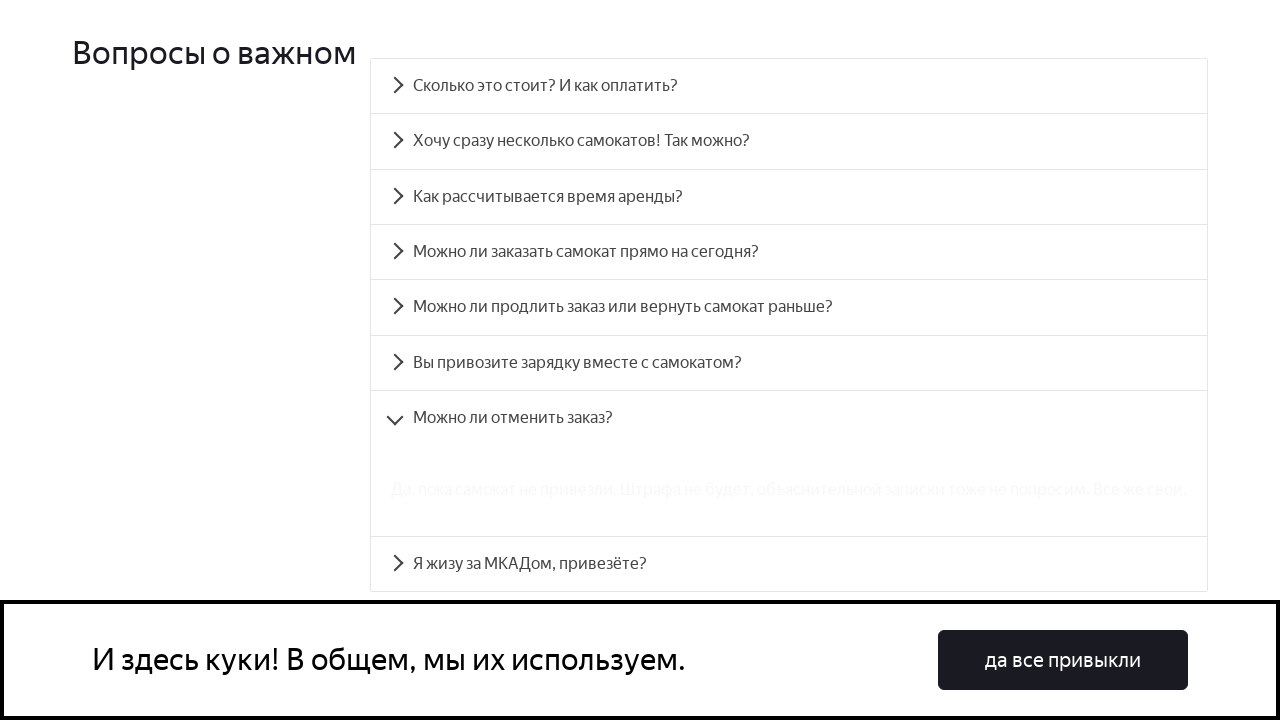

Answer panel became visible for: 'Можно ли отменить заказ?'
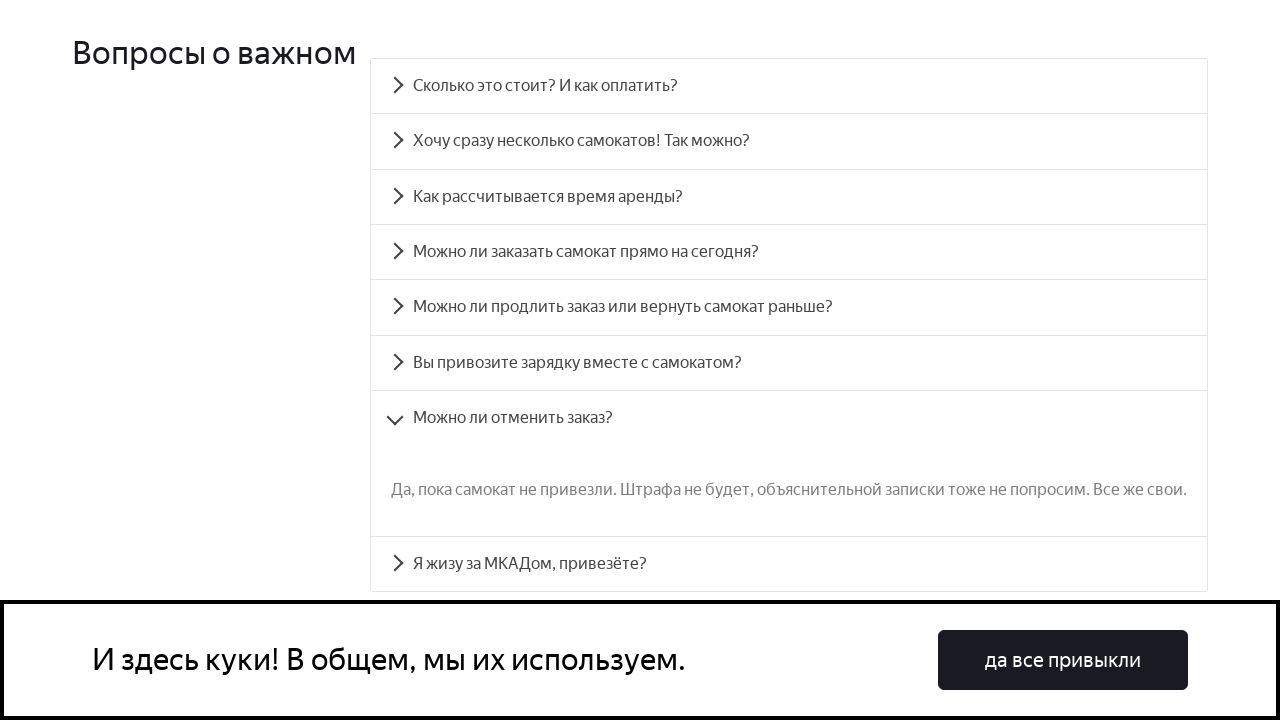

Verified answer text contains: 'да, пока самокат не привезли'
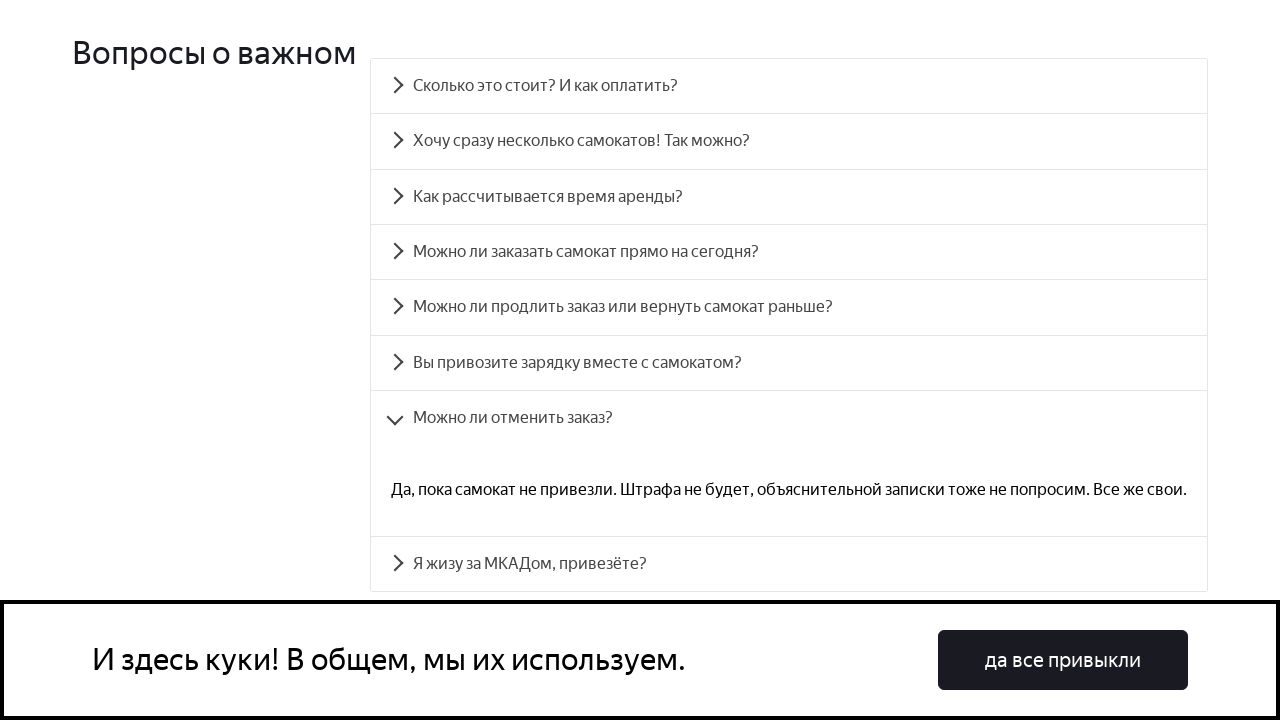

Scrolled to question: 'Я живу за МКАДом, привезёте?'
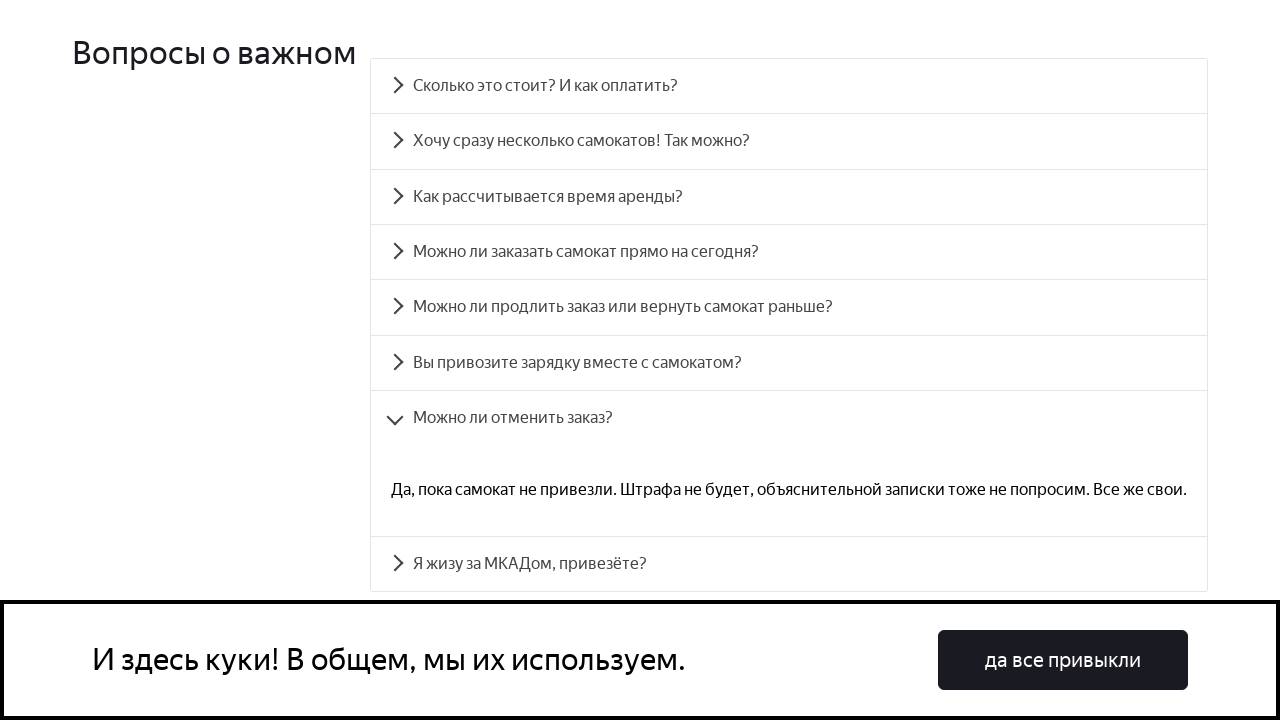

Clicked question button for: 'Я живу за МКАДом, привезёте?' at (789, 564) on #accordion__heading-7
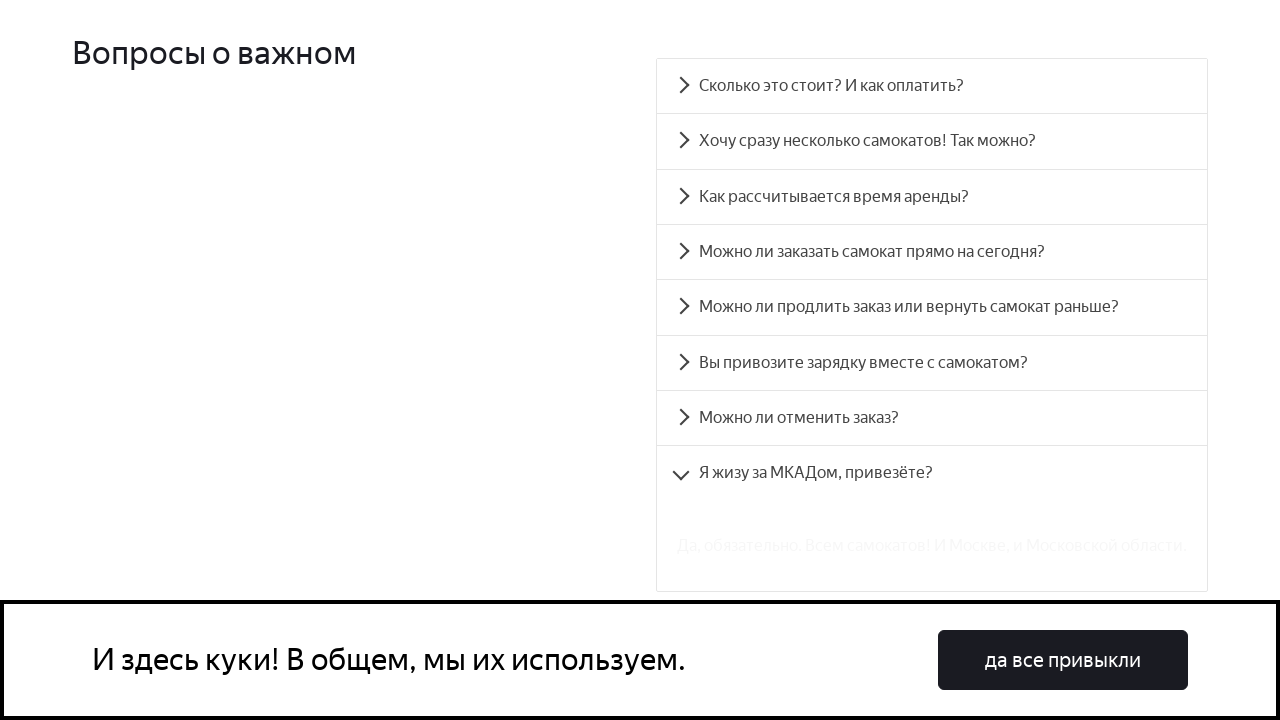

Answer panel became visible for: 'Я живу за МКАДом, привезёте?'
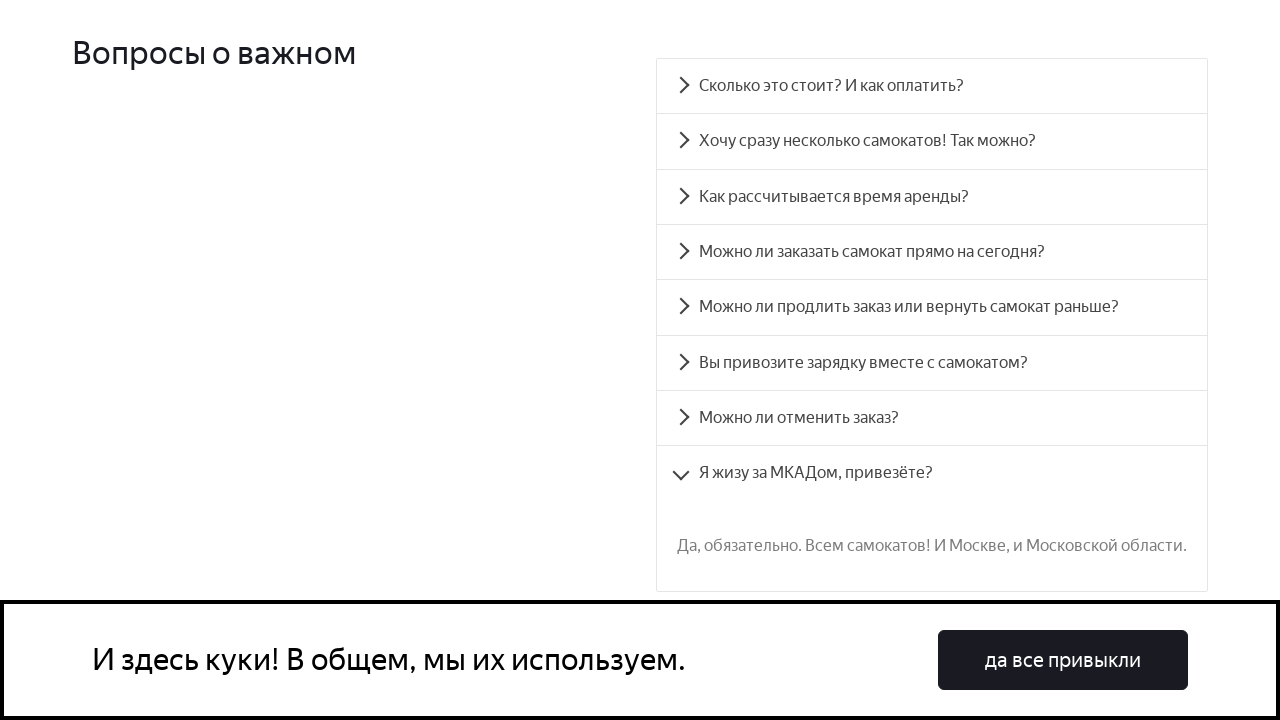

Verified answer text contains: 'да, обязательно'
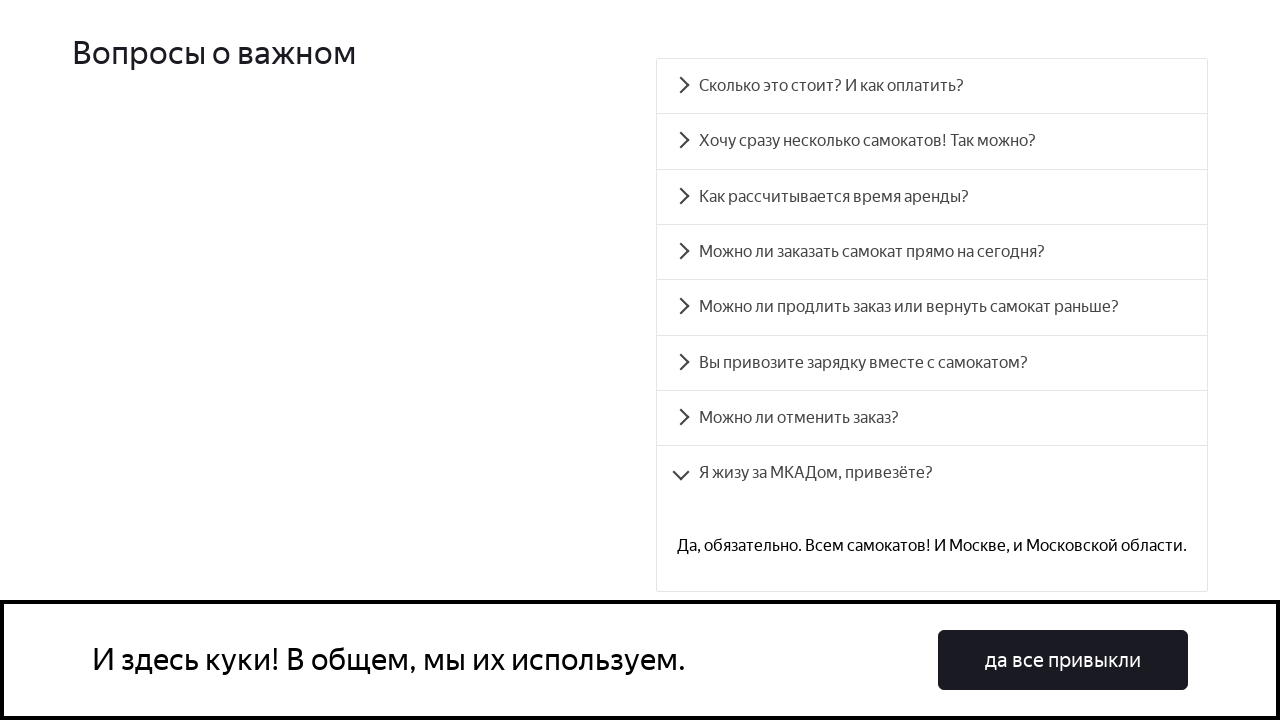

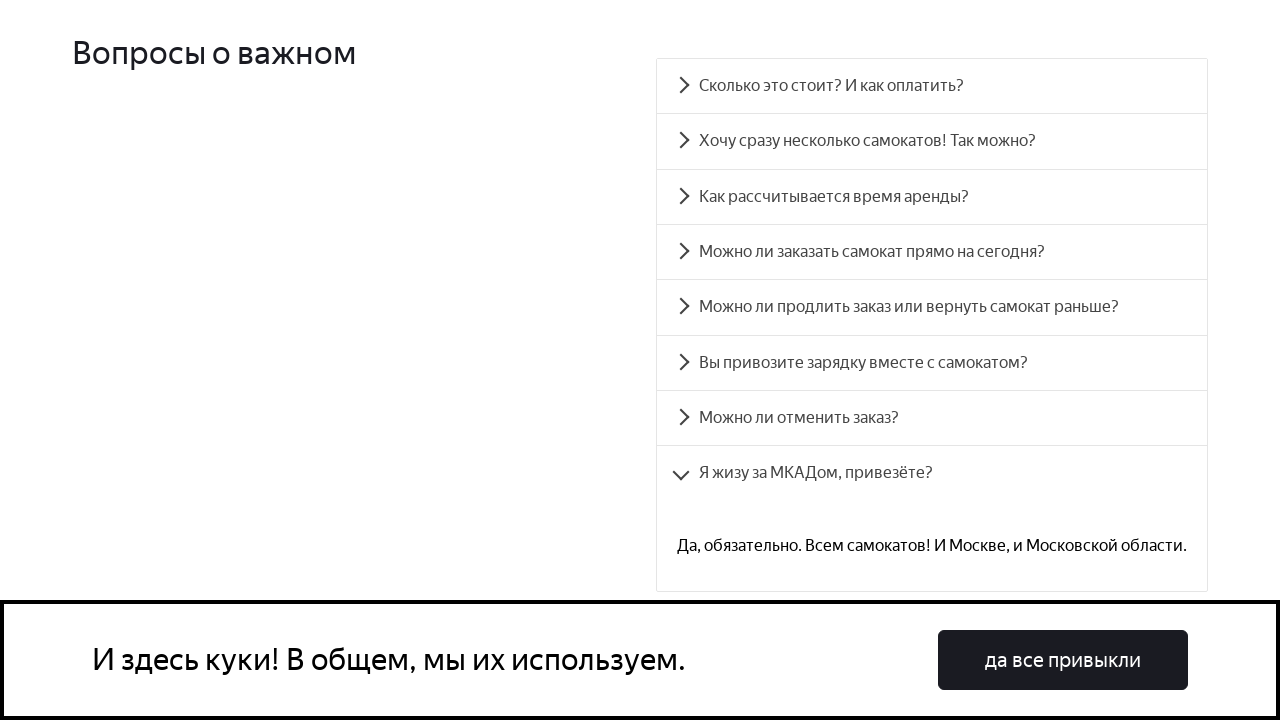